Tests that switching versions from the top files stats works on jsdelivr package pages

Starting URL: https://www.jsdelivr.com/package/npm/slick-carousel?version=1.8.1

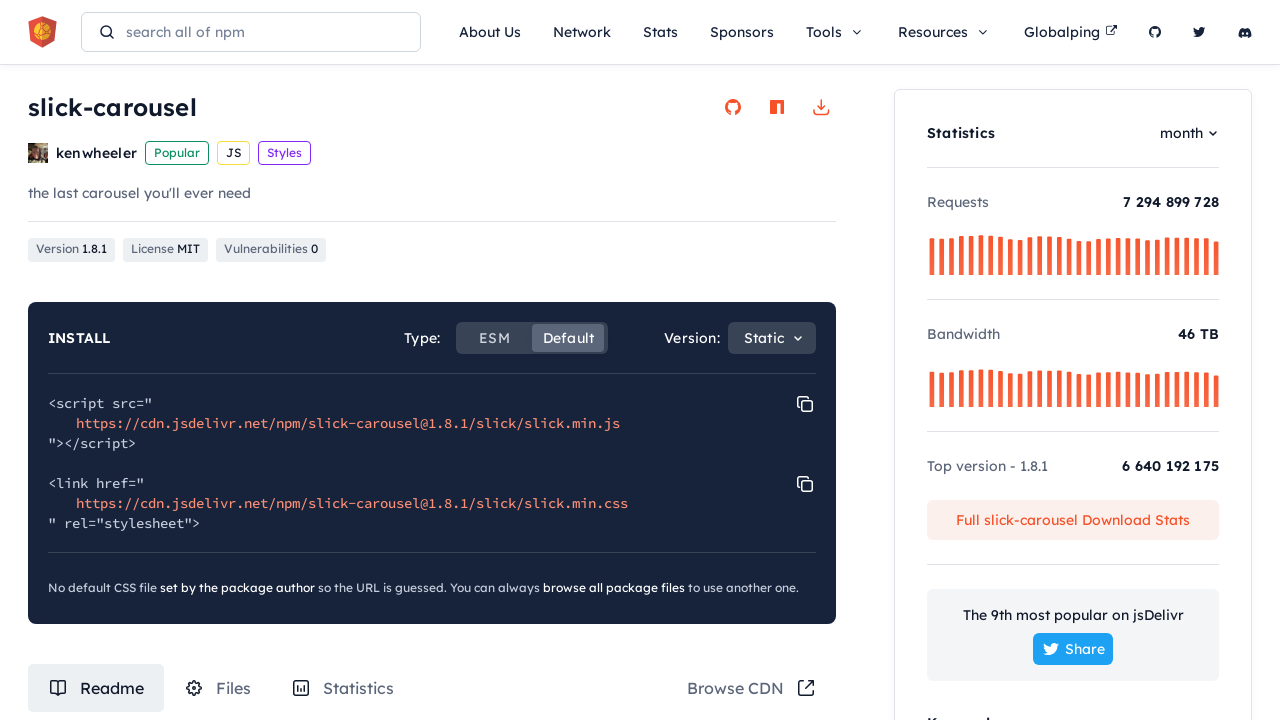

Waited for page to load
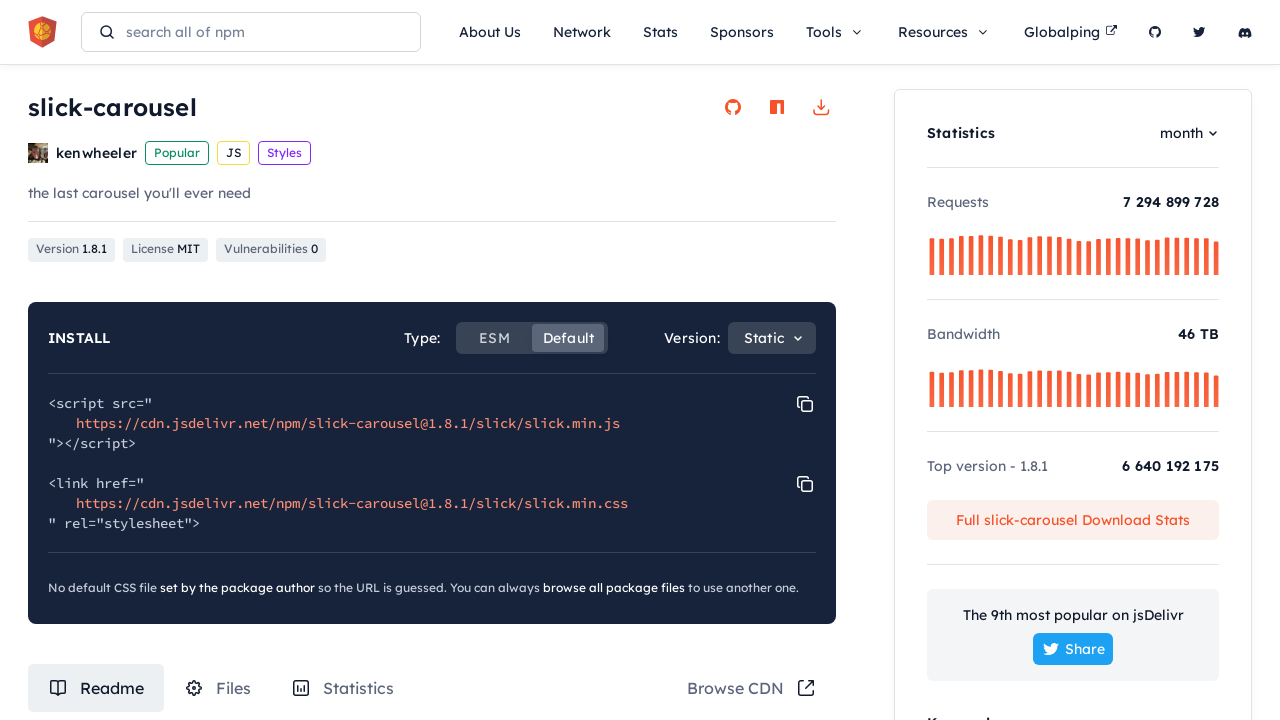

Clicked on Stats tab at (342, 688) on #tabRouteStats
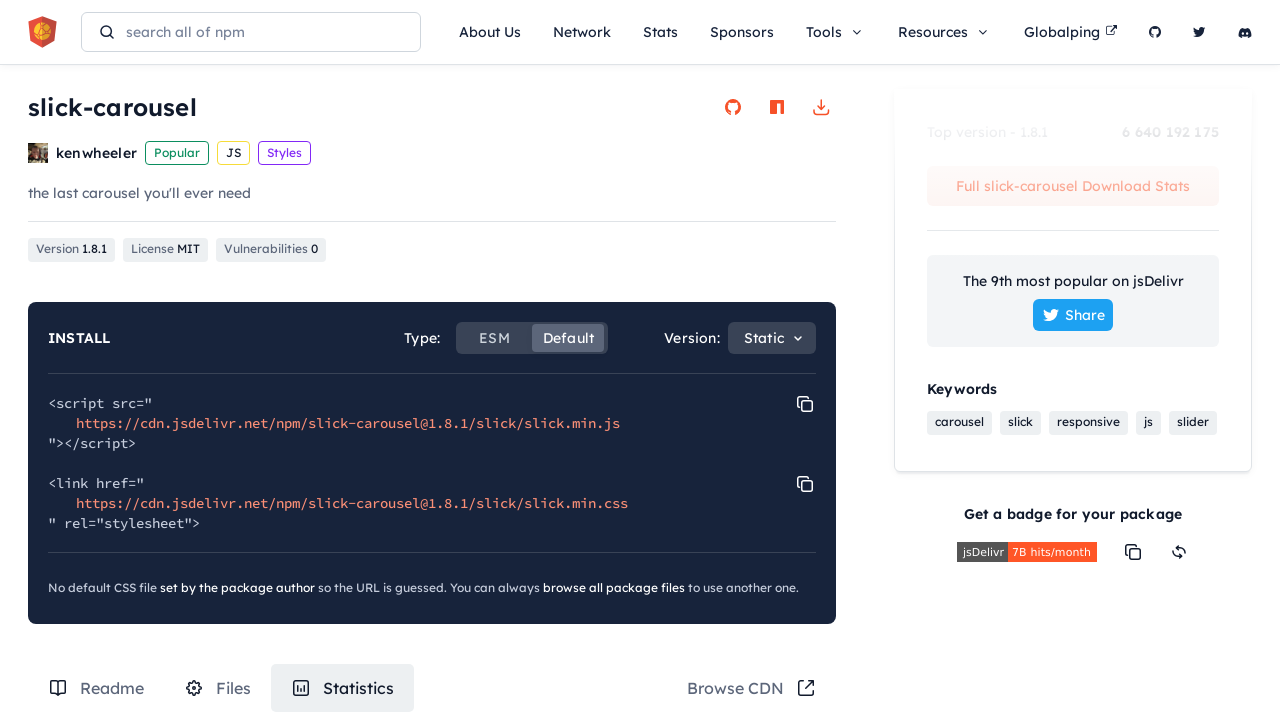

Waited for Stats tab to load
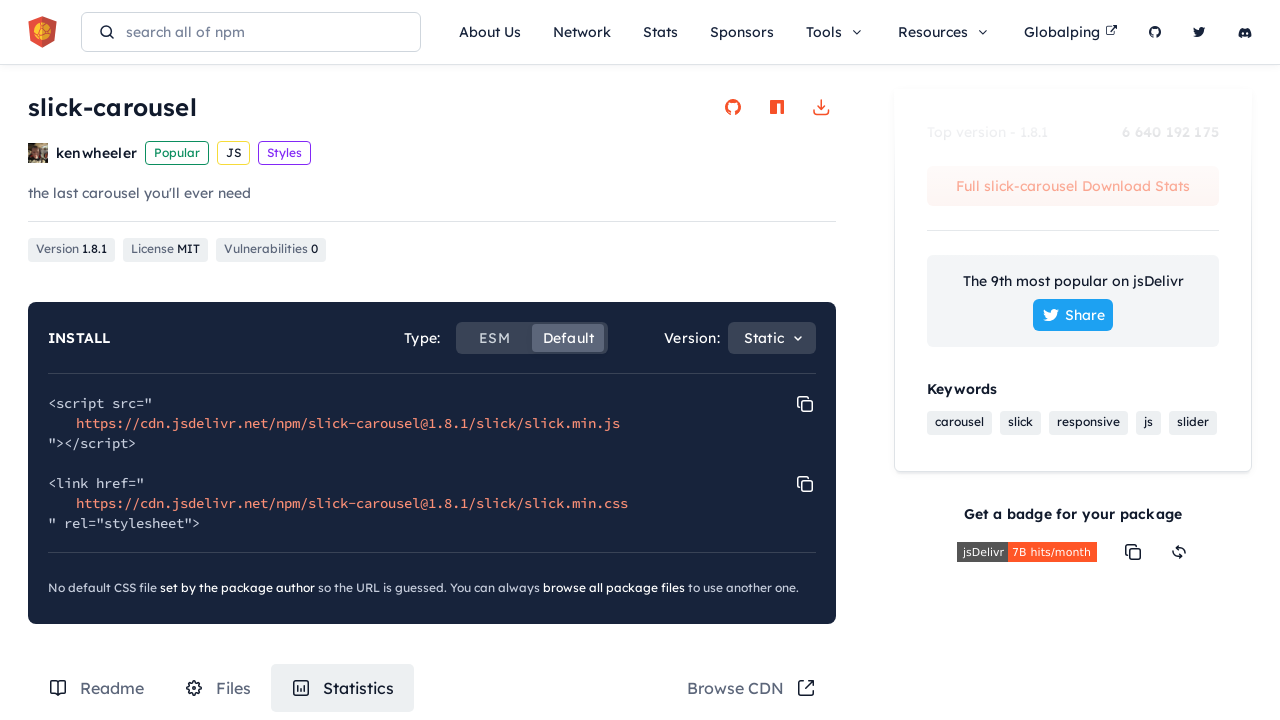

Clicked on version link in top files stats table at (60, 360) on .c-top-stats-table:nth-child(1) .table-row:nth-child(2) a
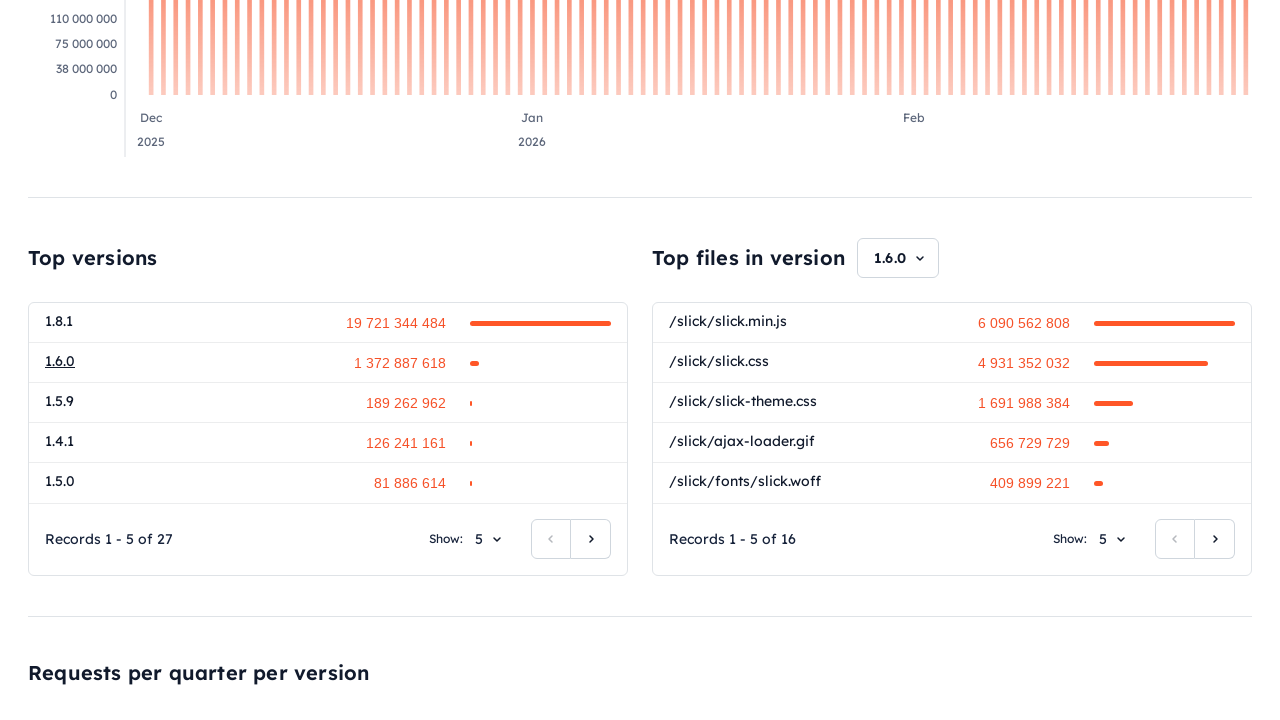

Waited for version switch to complete
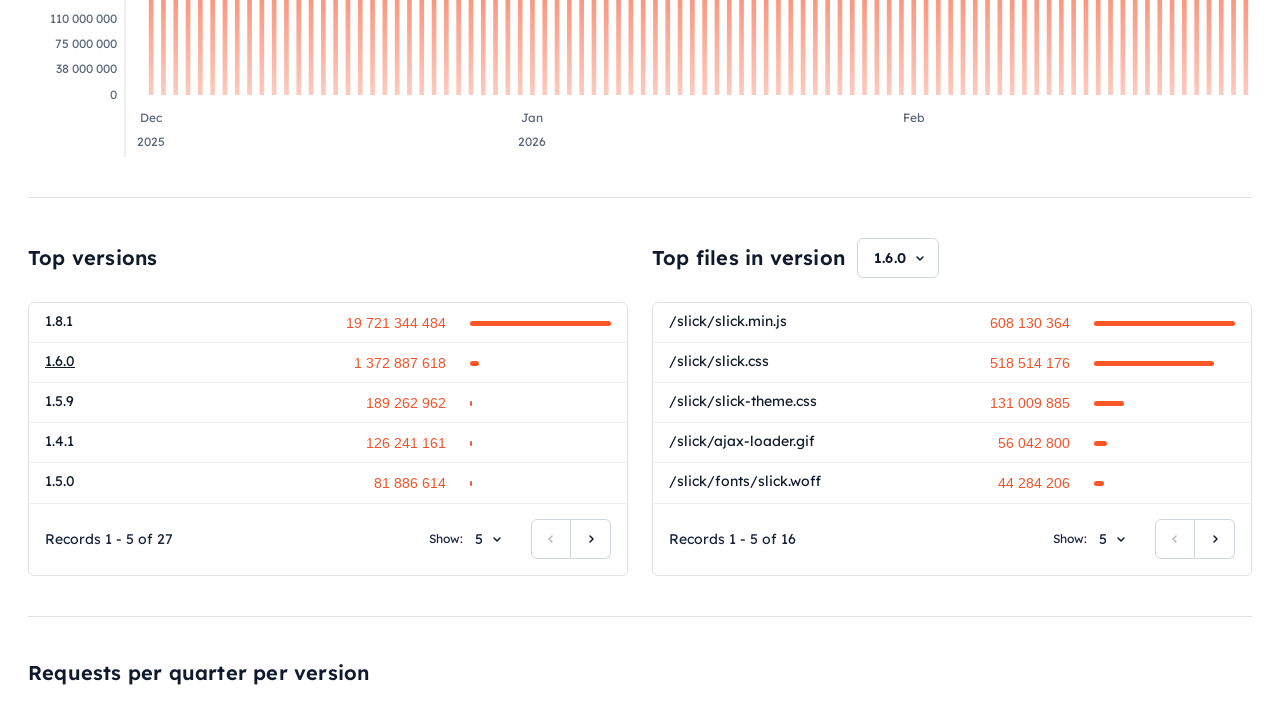

Verified version dropdown shows the selected version
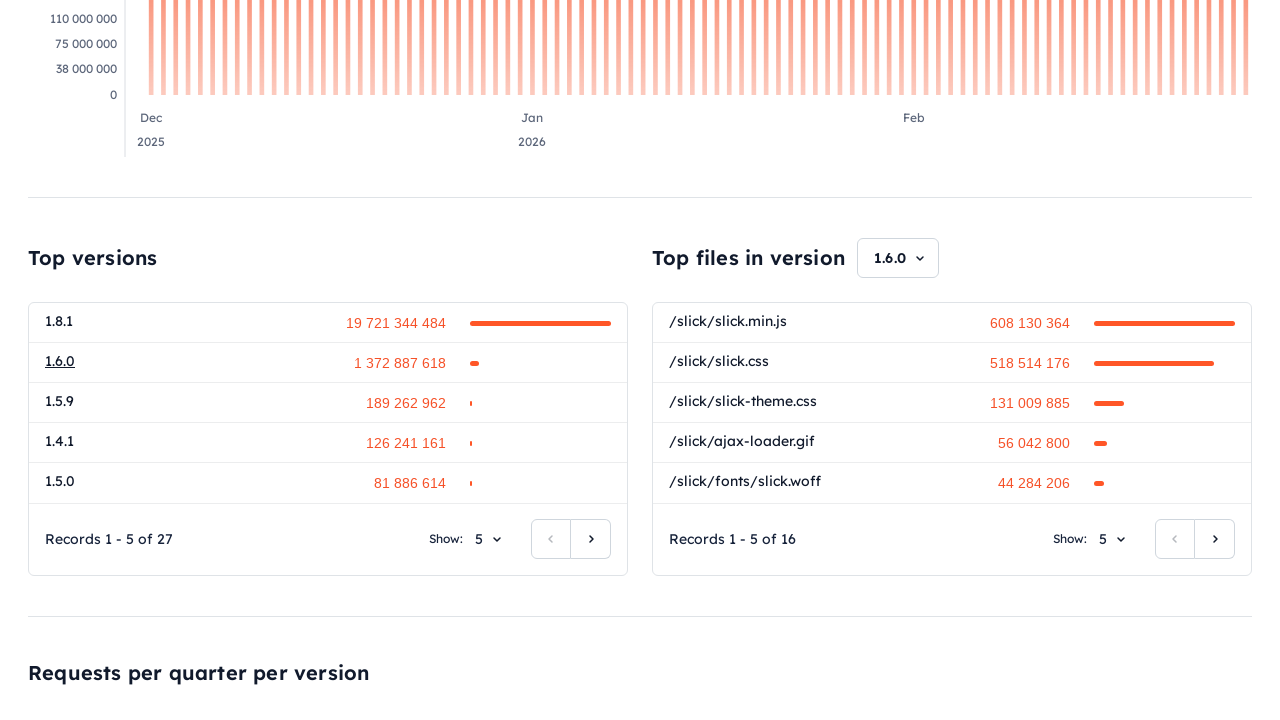

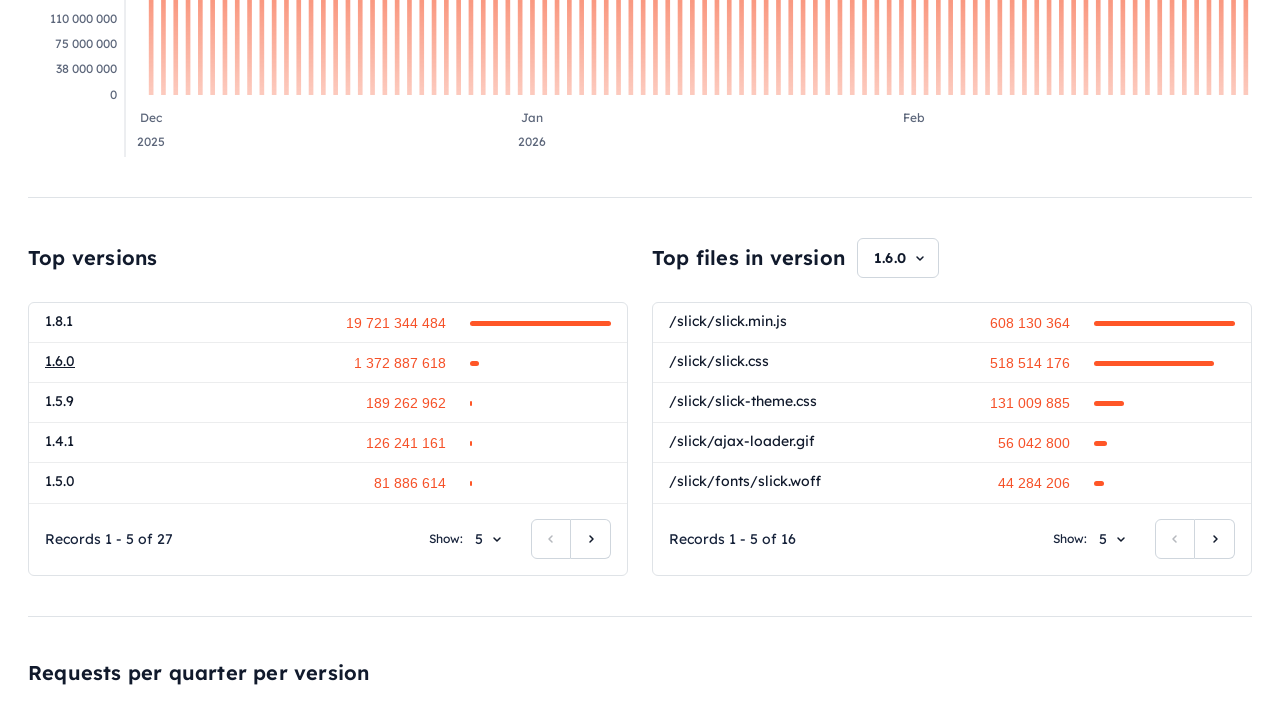